Tests adding a new book to a catalog by filling in the title and author fields, submitting the form, navigating back to the catalog, and verifying the book appears in the list.

Starting URL: https://tap-ht24-testverktyg.github.io/exam-template/

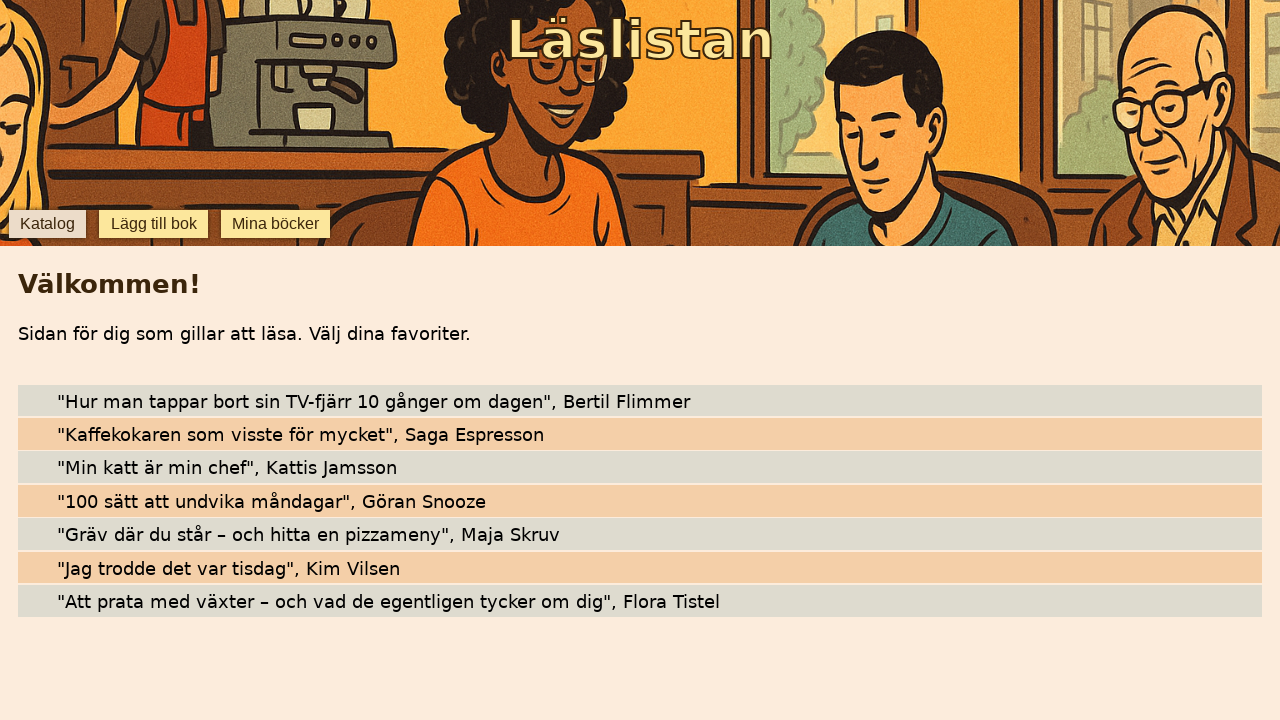

Clicked 'lägg till bok' button to open add book form at (154, 224) on button:has-text('lägg till bok')
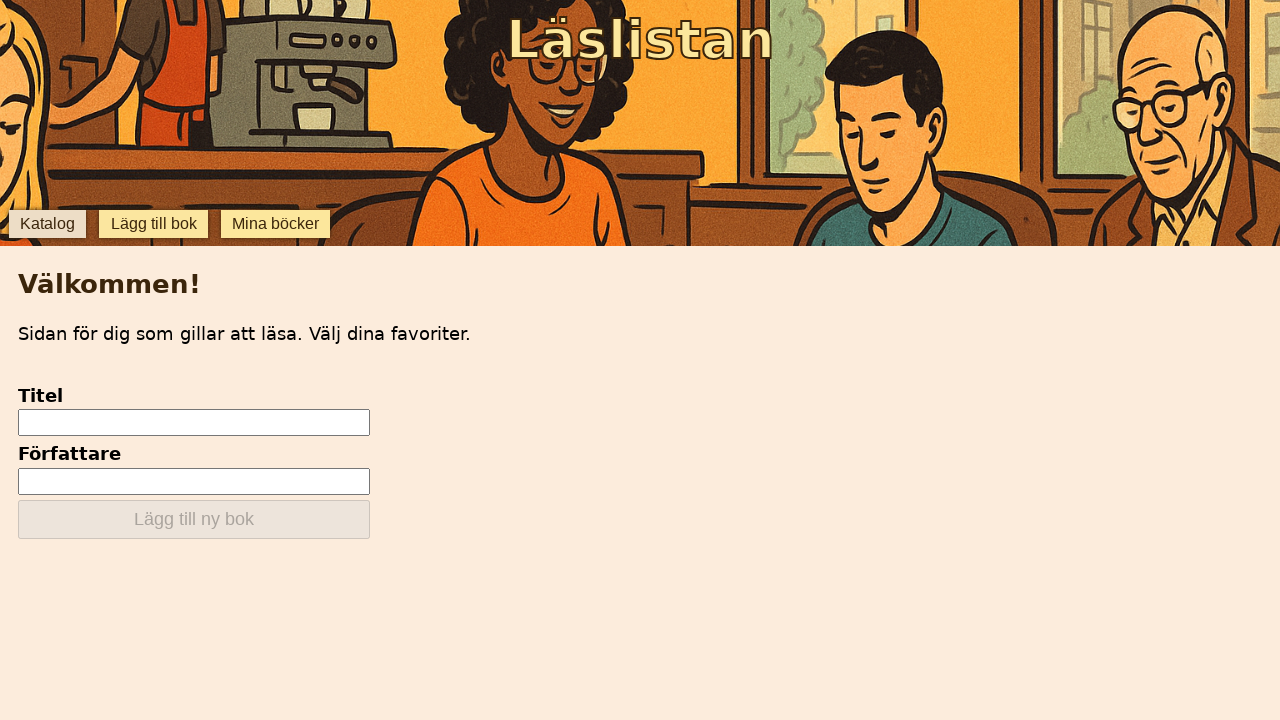

Title input field is visible
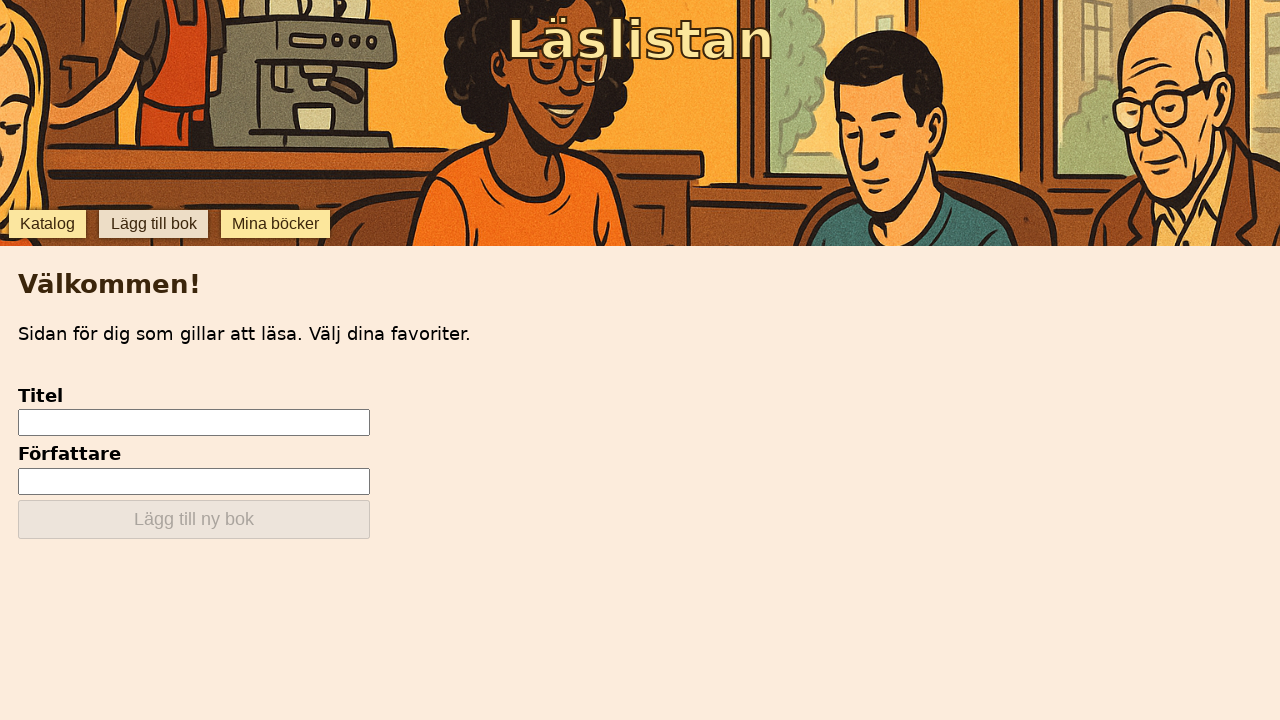

Filled title field with 'chokolat' on [data-testid='add-input-title']
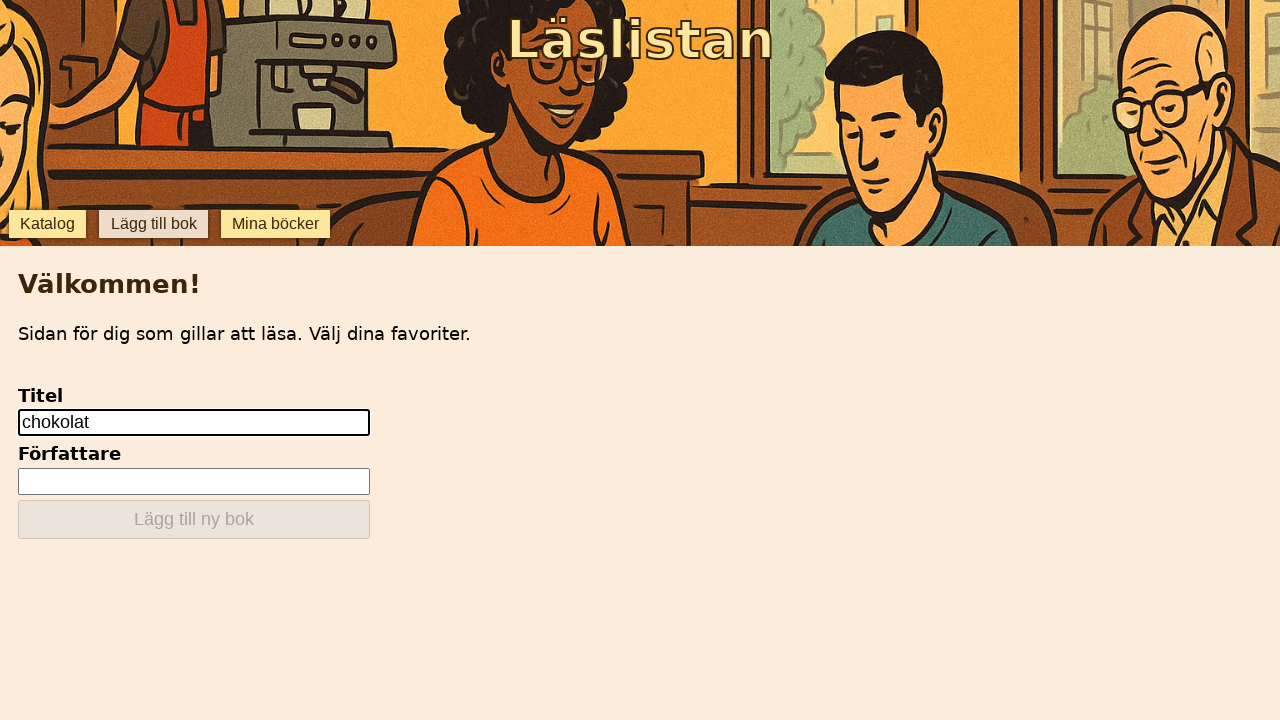

Filled author field with 'Sussanna' on [data-testid='add-input-author']
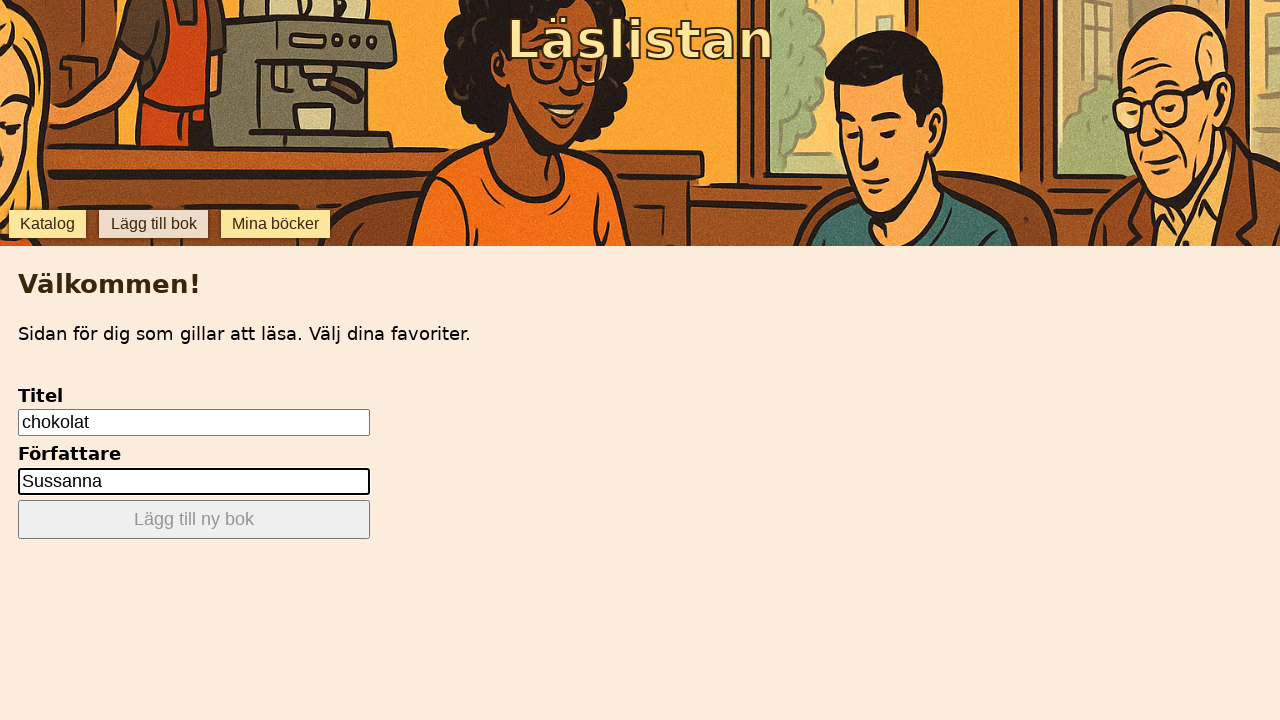

Clicked 'lägg till ny bok' button to submit form at (194, 520) on button:has-text('lägg till ny bok')
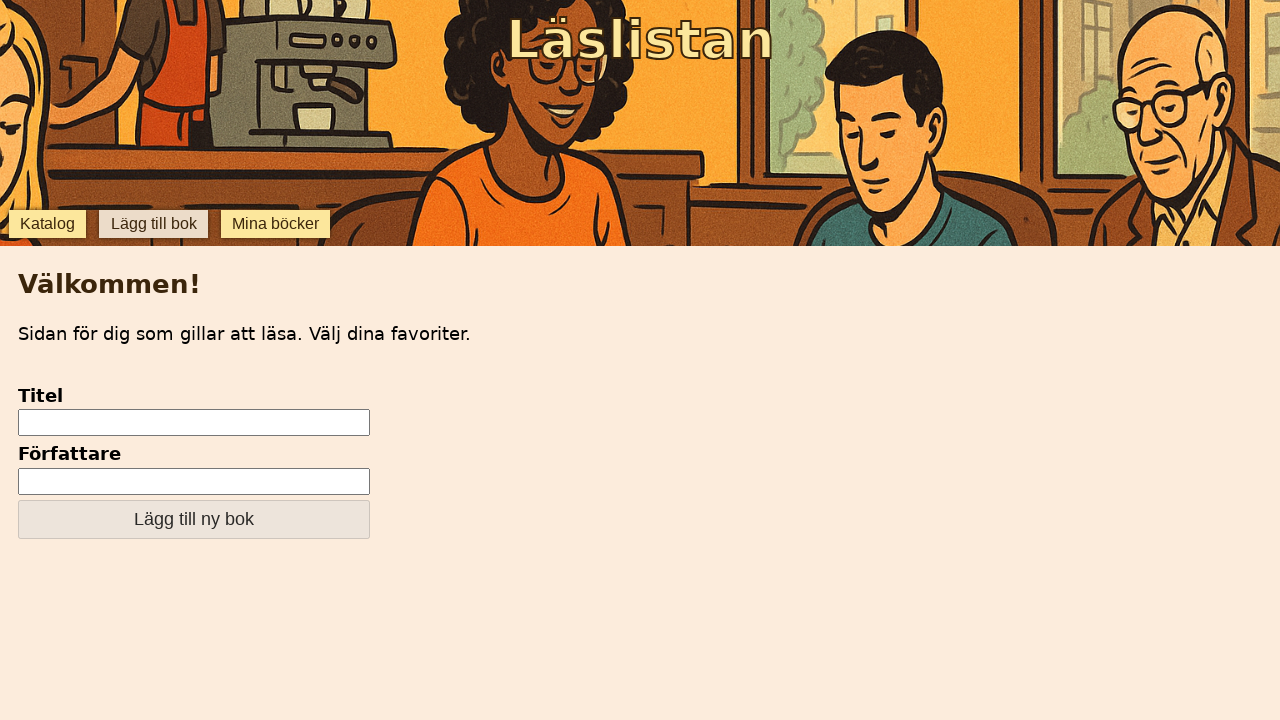

Waited 500ms for form submission to process
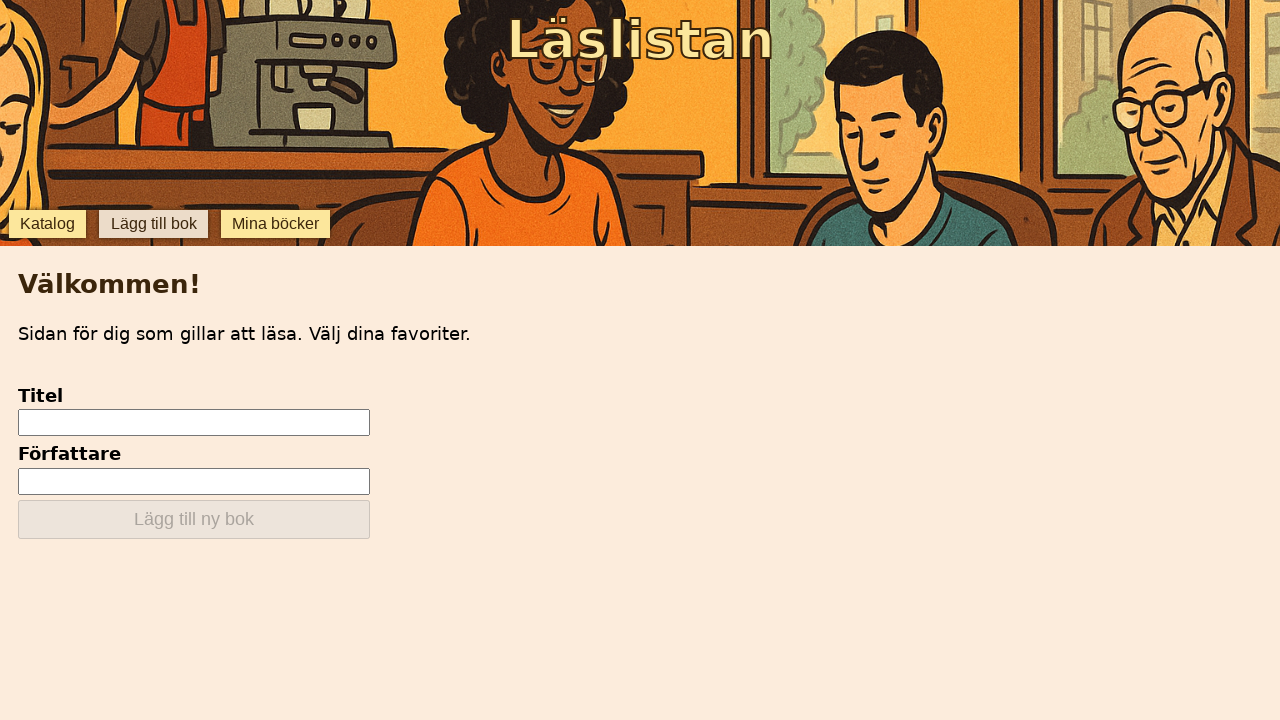

Clicked 'katalog' button to navigate back to catalog at (47, 224) on button:has-text('katalog')
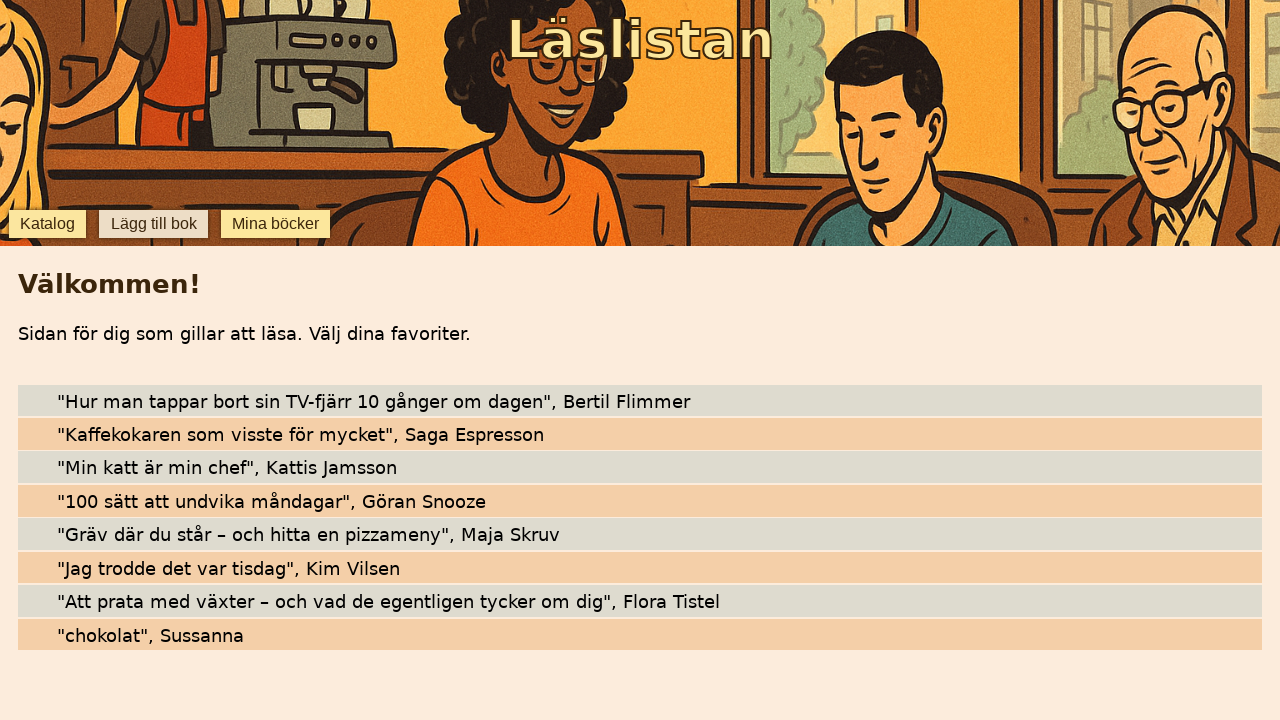

Book title 'chokolat' is visible in catalog
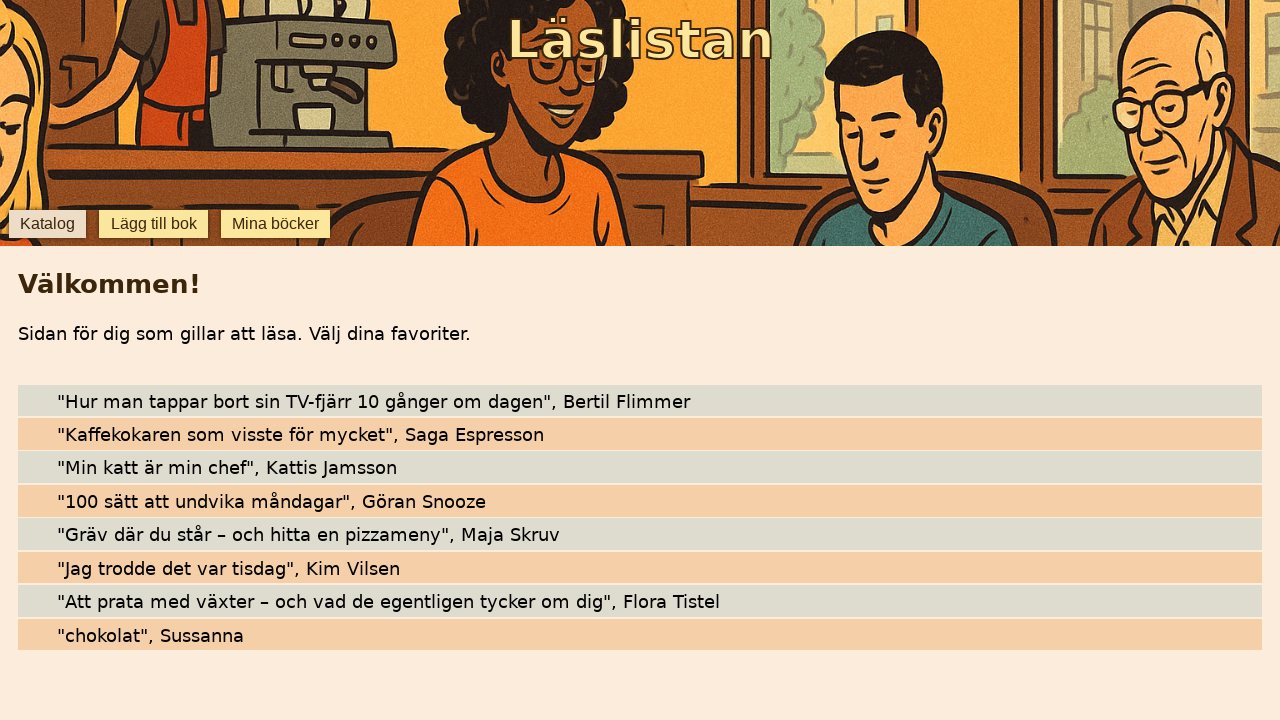

Author name 'Sussanna' is visible in catalog
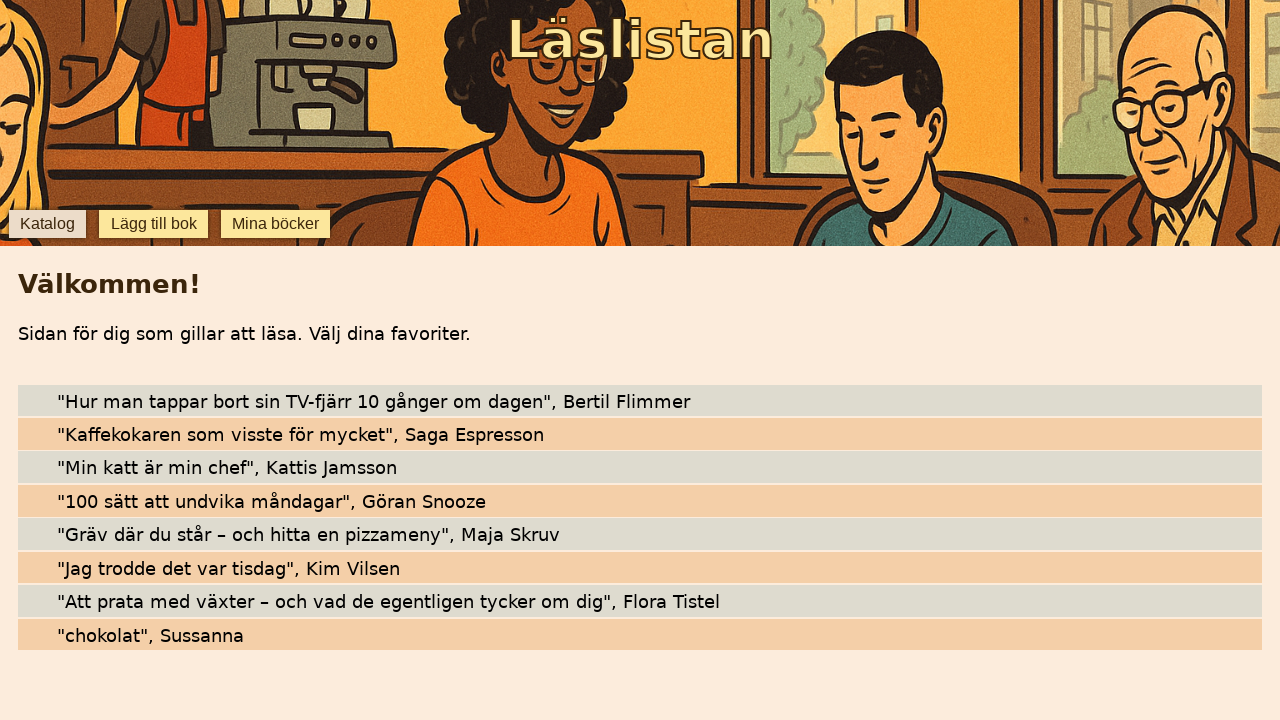

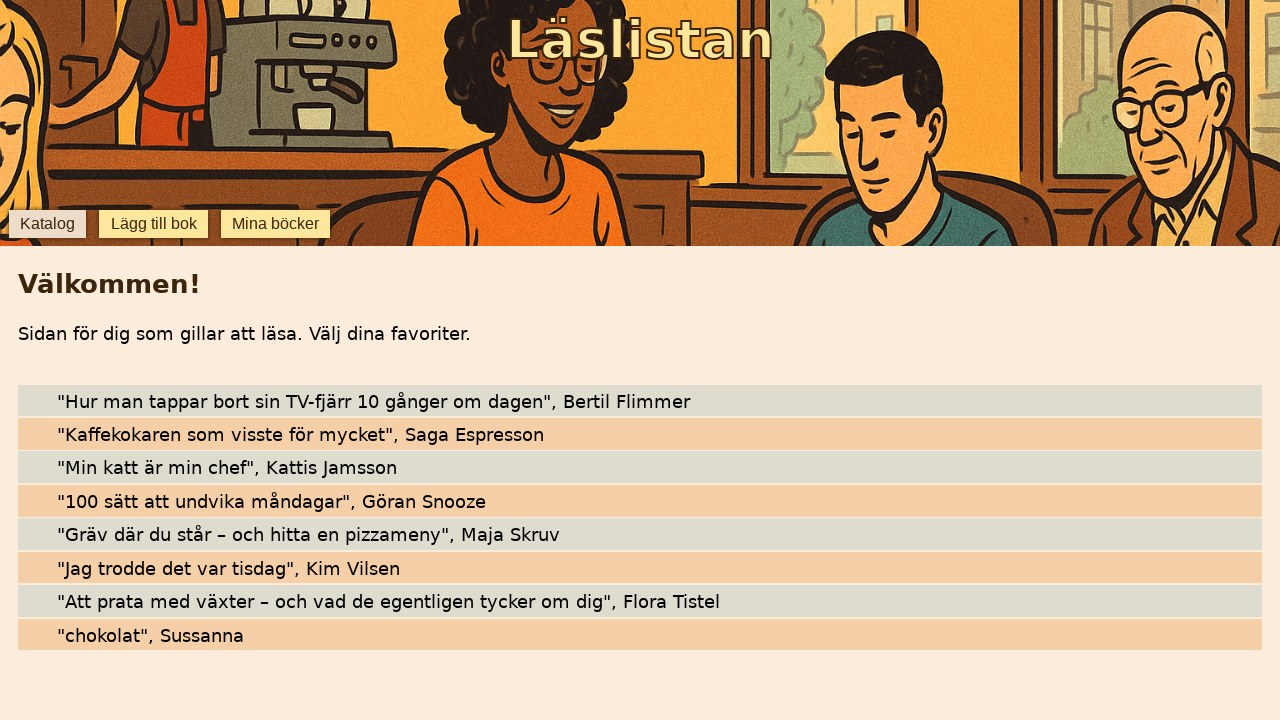